Tests flight booking functionality by selecting origin city (São Paolo) and destination city (Berlin), then clicking Find Flights and verifying the results page shows the correct route.

Starting URL: https://www.blazedemo.com

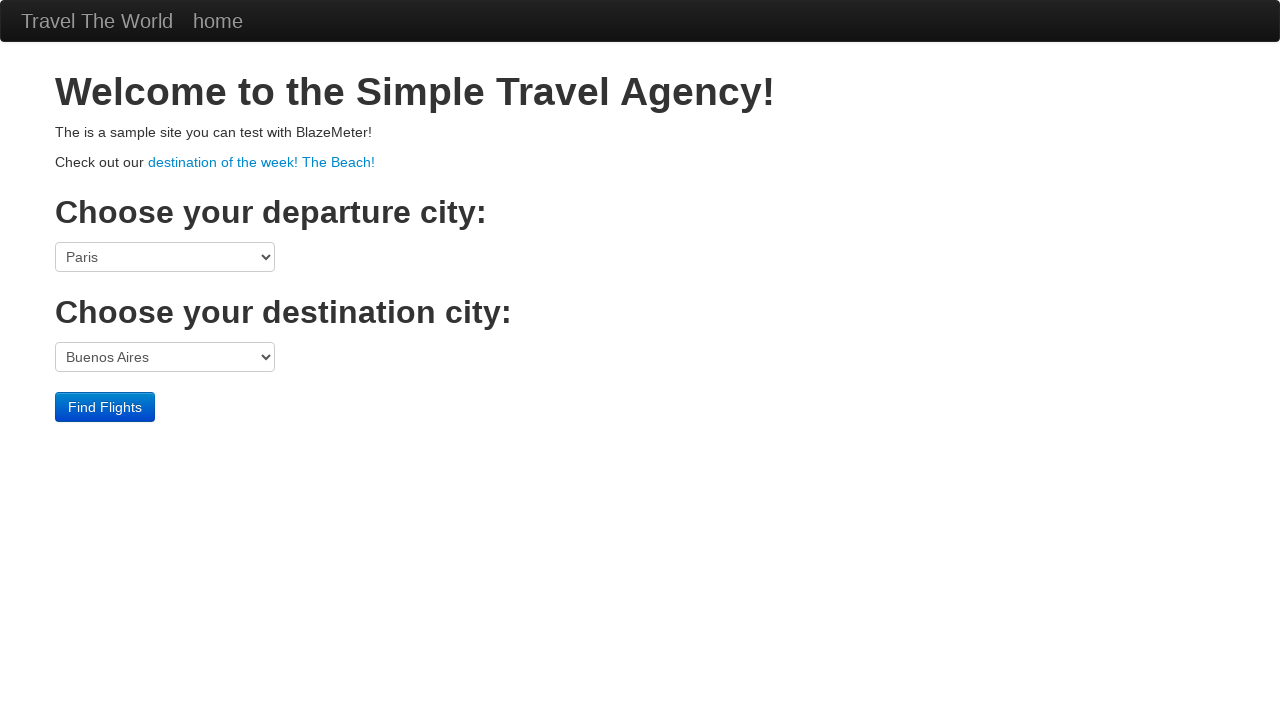

Clicked on origin city dropdown at (165, 257) on select[name='fromPort']
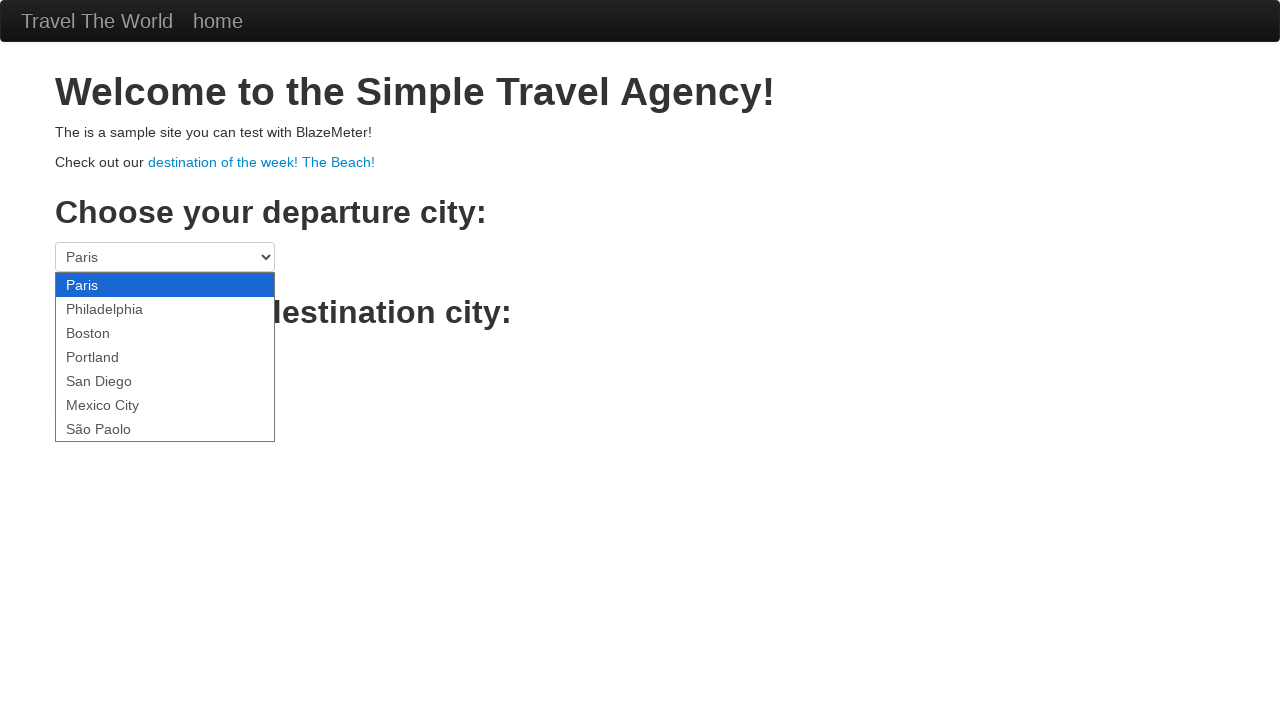

Selected São Paolo as origin city on select[name='fromPort']
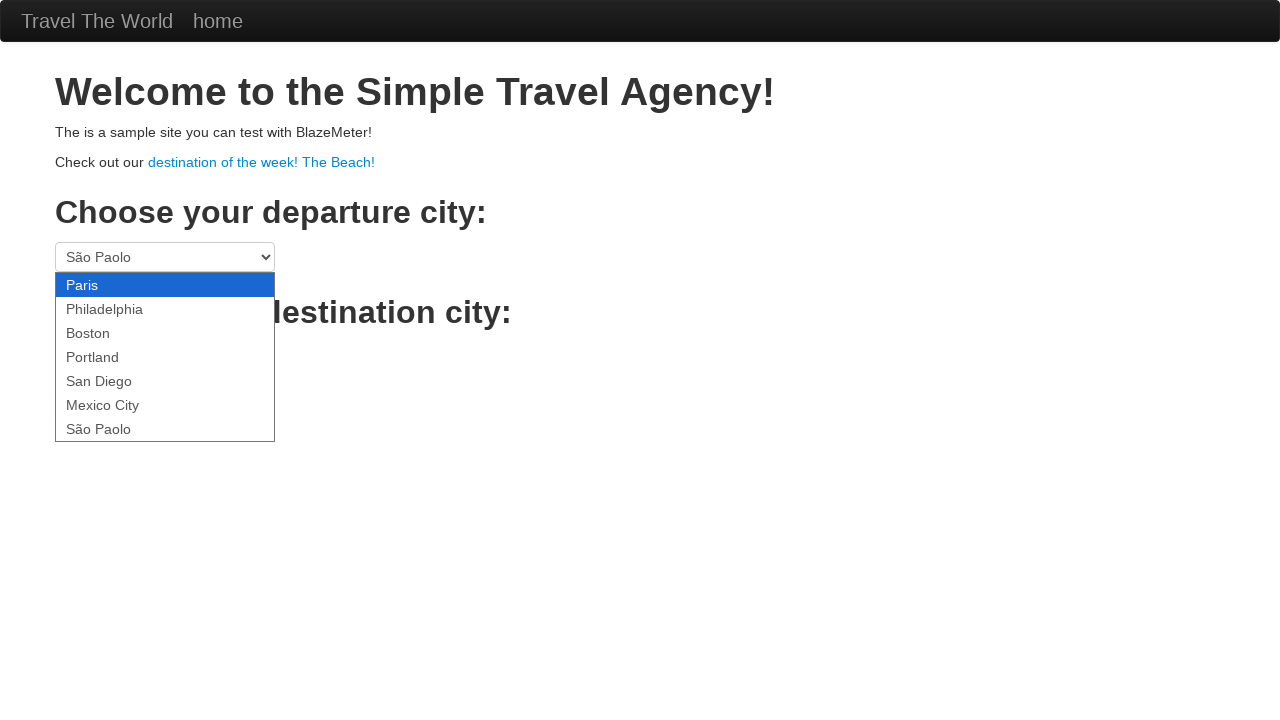

Clicked on destination city dropdown at (165, 357) on select[name='toPort']
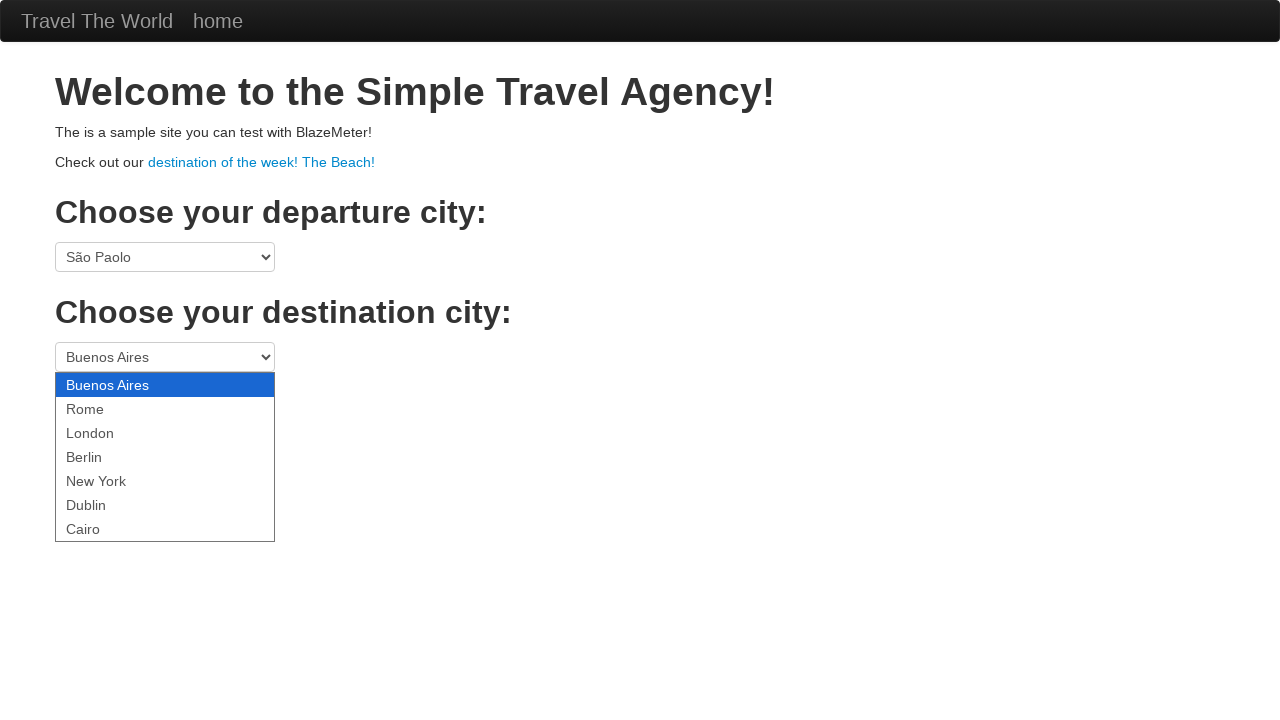

Selected Berlin as destination city on select[name='toPort']
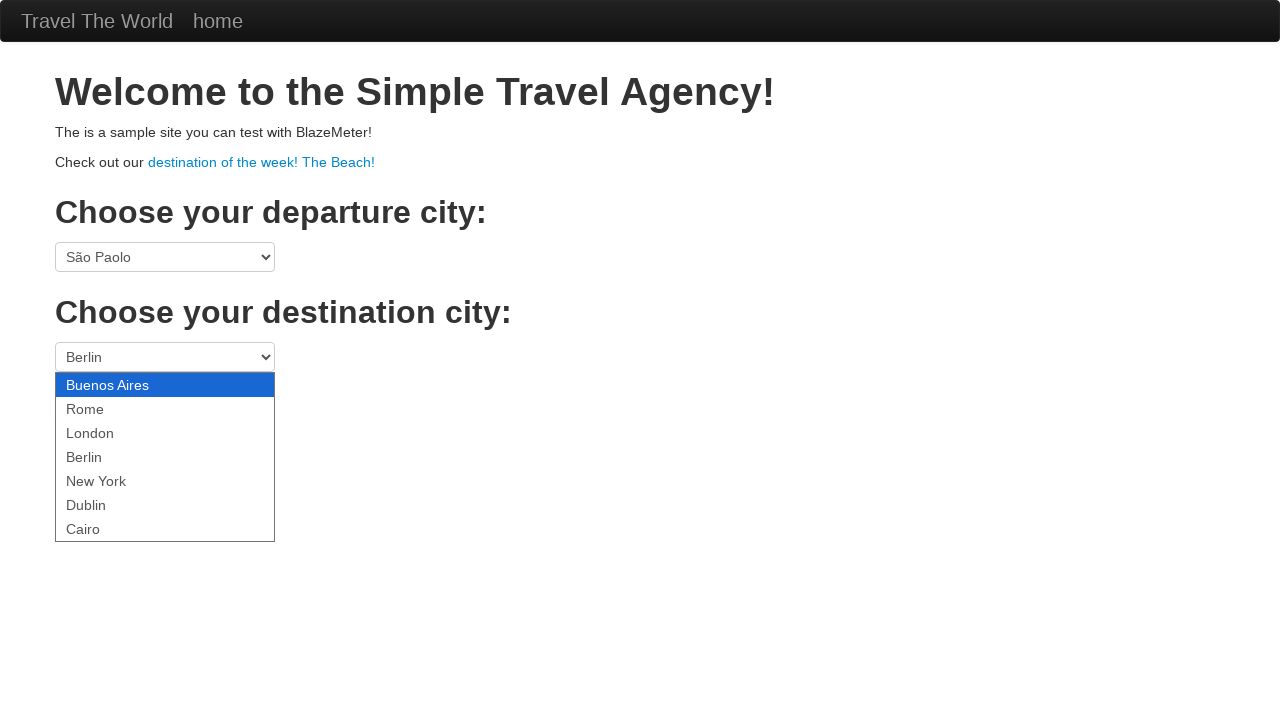

Clicked Find Flights button at (105, 407) on input.btn.btn-primary
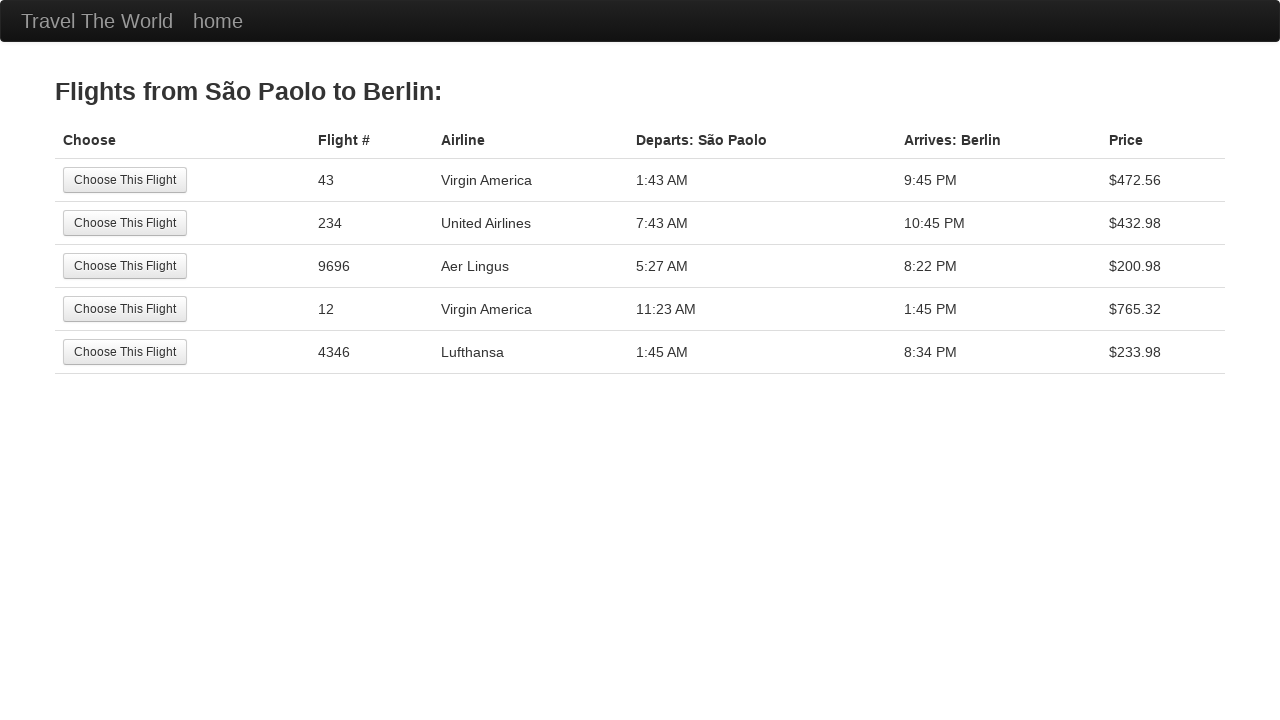

Flight results page loaded with h3 header visible
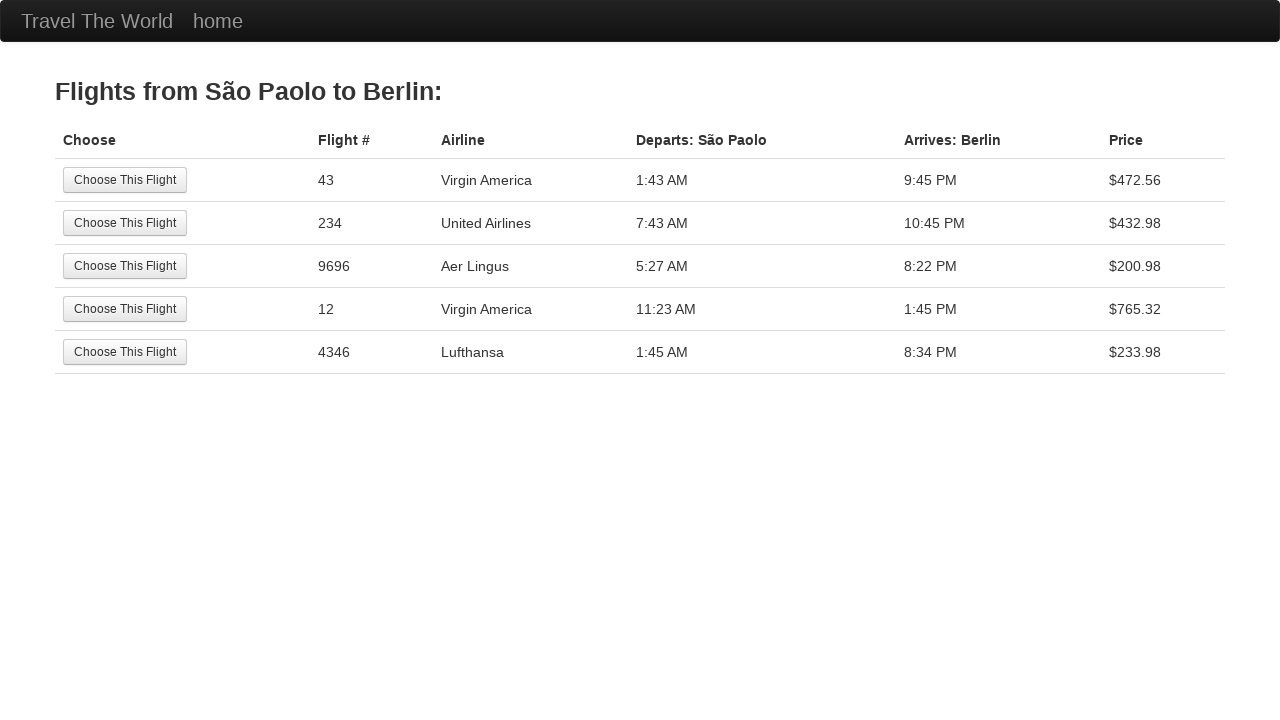

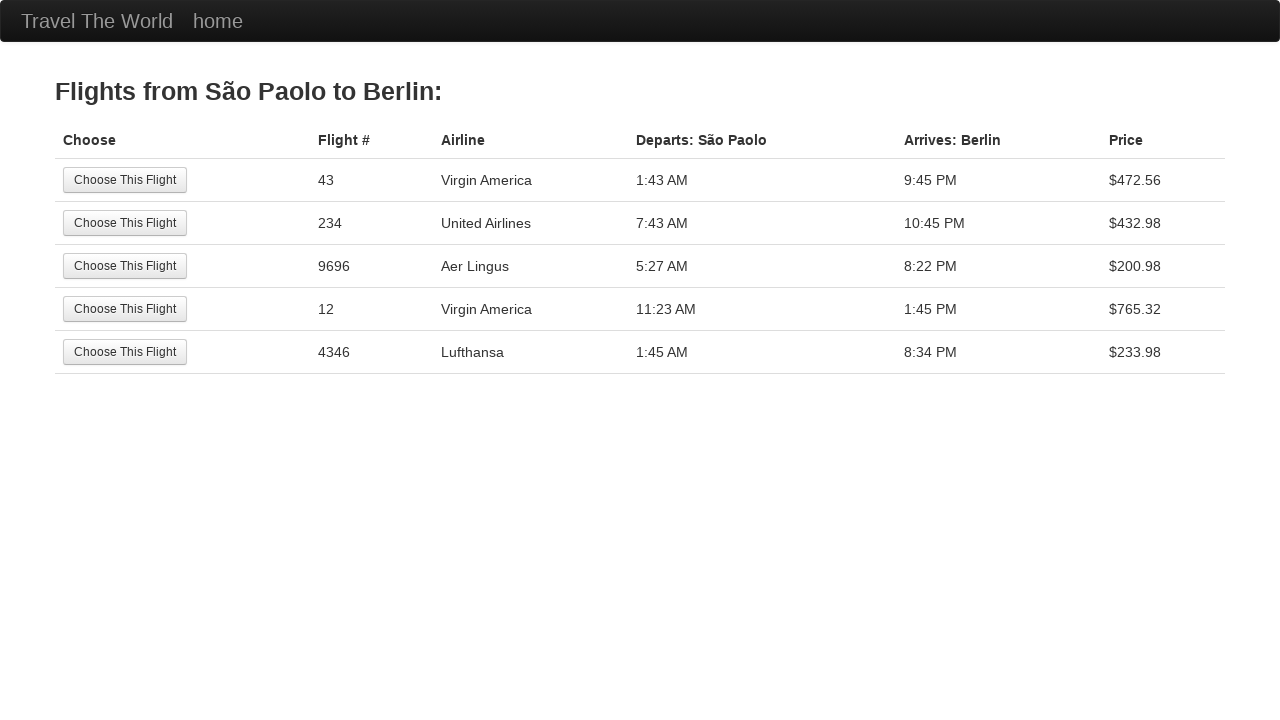